Tests the Starbucks Korea store locator by navigating through the region search interface, selecting a region (Gyeonggi-do), viewing a store from the results, opening its detail popup, and then closing it.

Starting URL: https://www.starbucks.co.kr/store/store_map.do

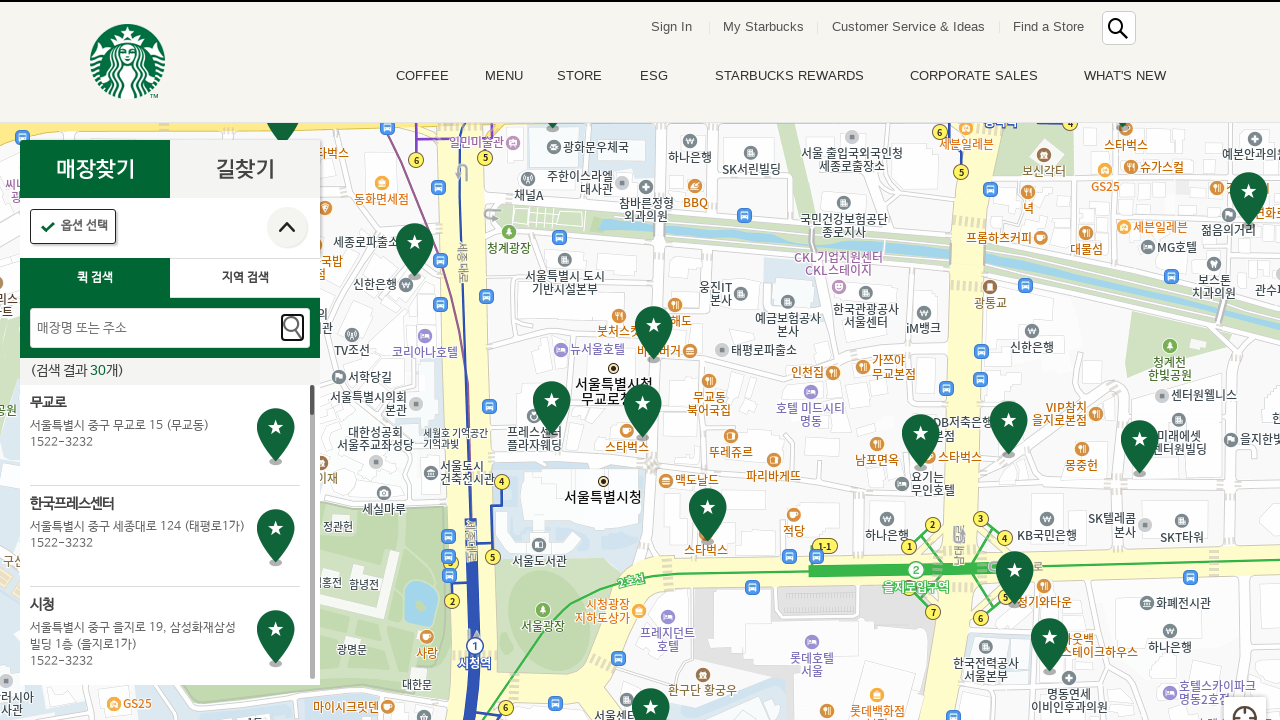

Page loaded with networkidle state
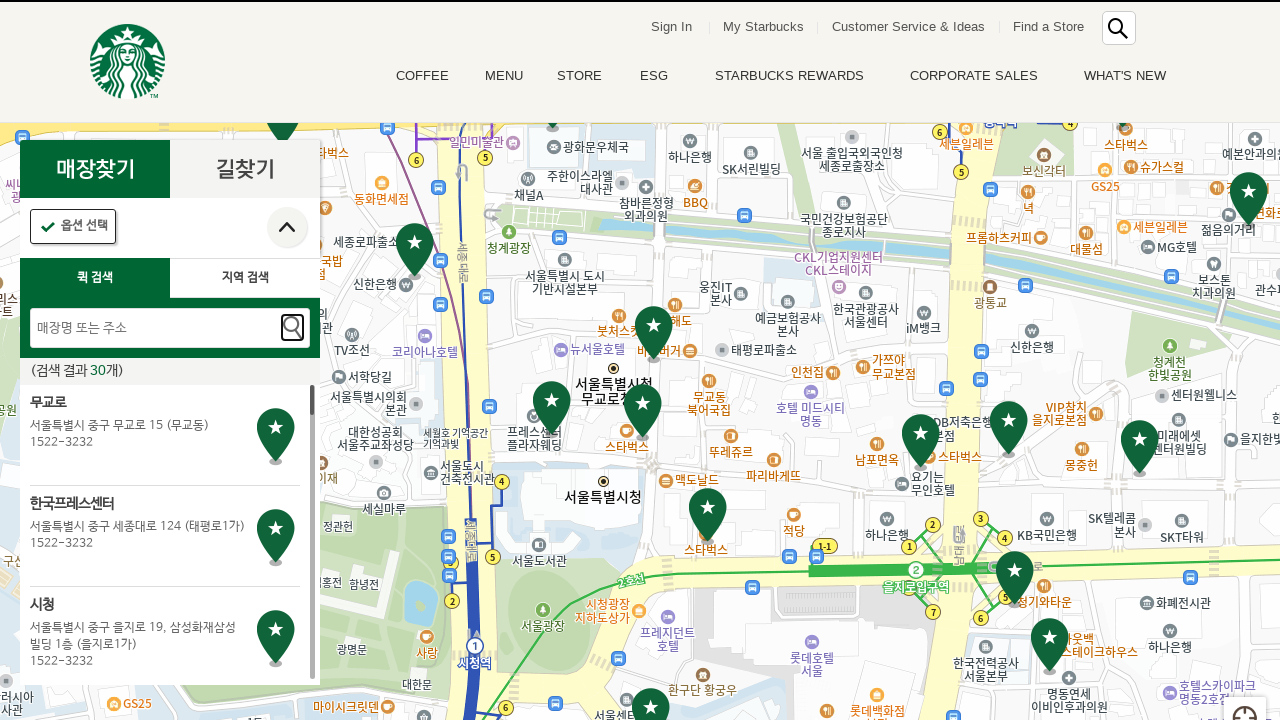

Clicked on region search tab at (245, 278) on #container > div > form > fieldset > div > section > article.find_store_cont > a
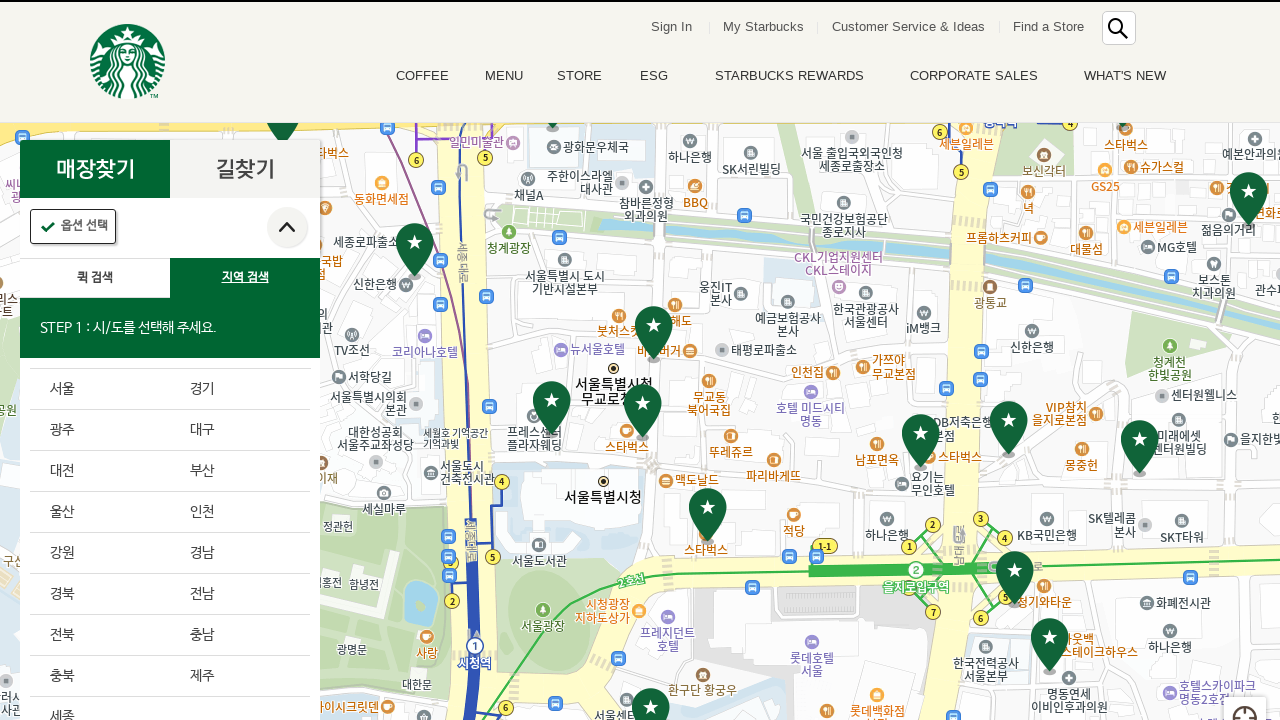

Waited 3 seconds for region search interface to load
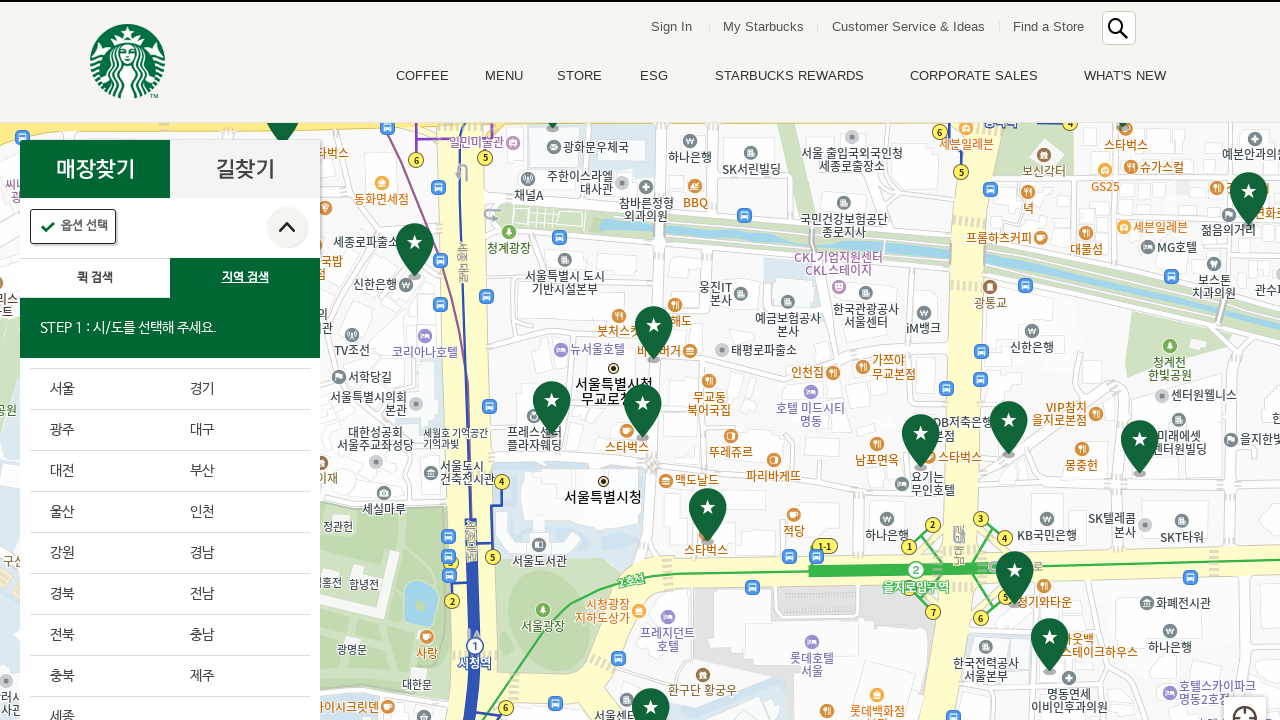

Selected Gyeonggi-do from province list at (240, 390) on .loca_step1_cont .sido_arae_box li:nth-child(2)
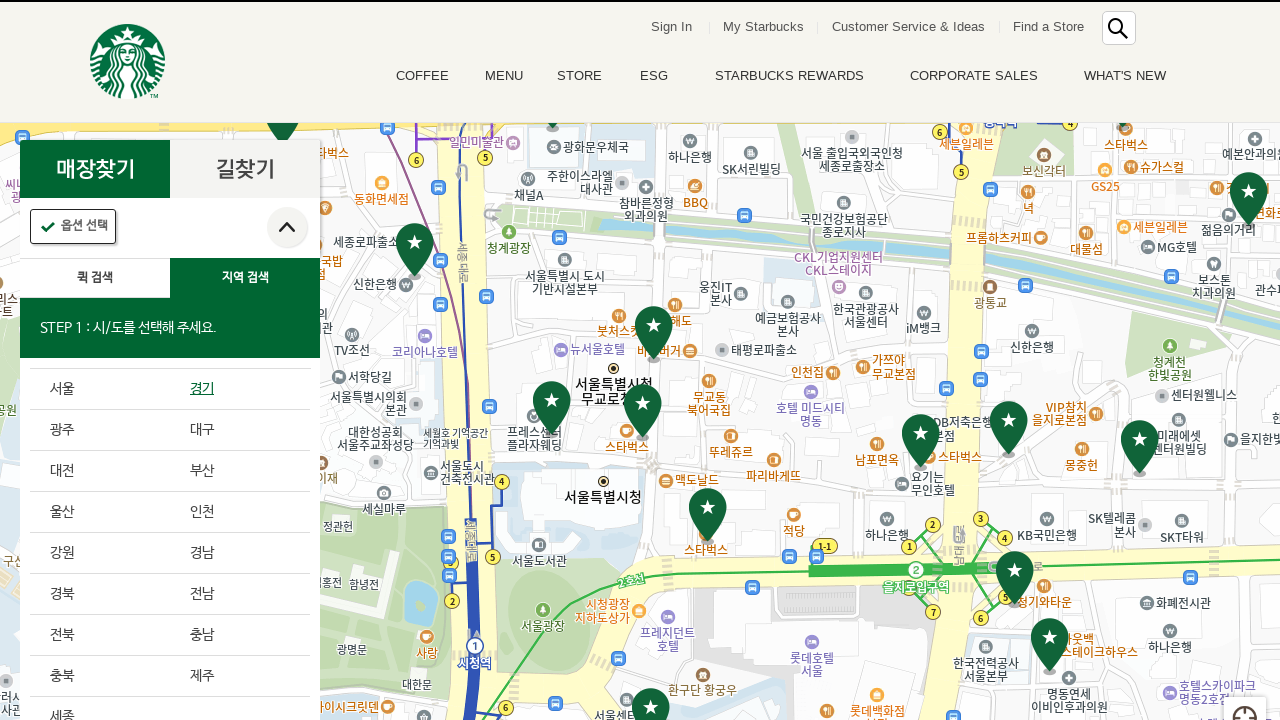

Waited 3 seconds for province selection to process
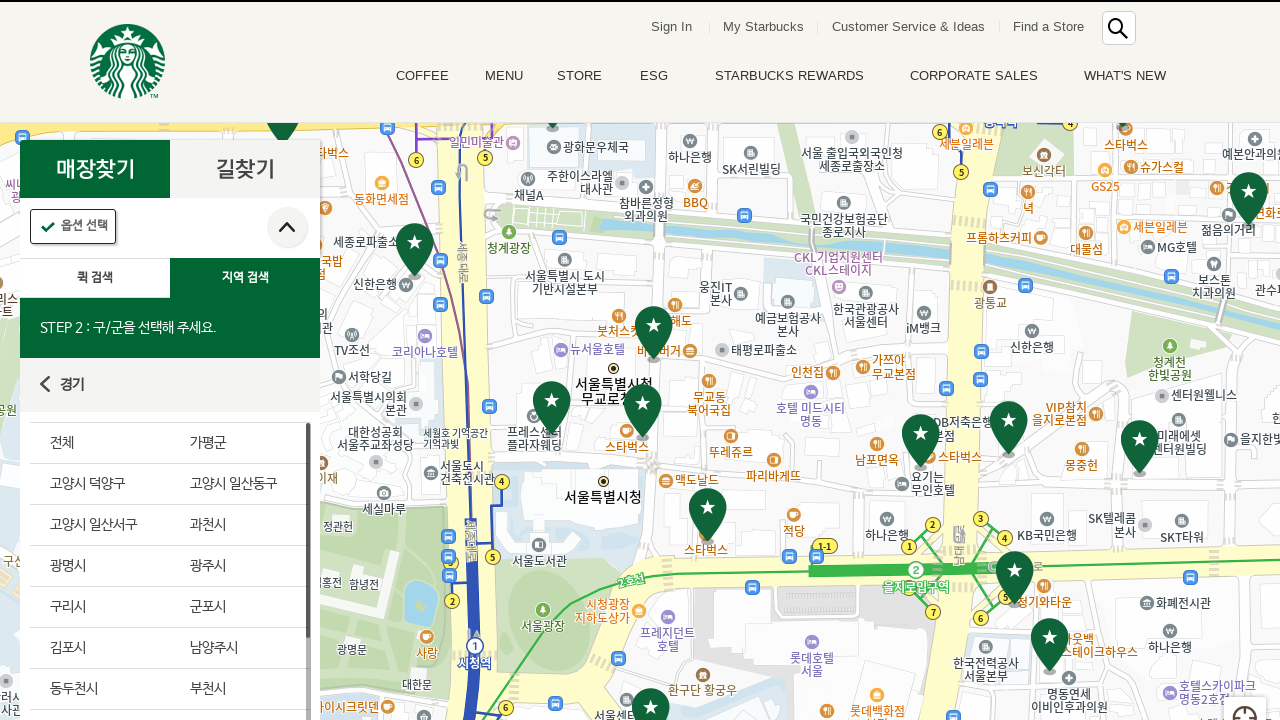

Selected 'All' from district list at (100, 443) on #mCSB_2_container > ul > li:nth-child(1) > a
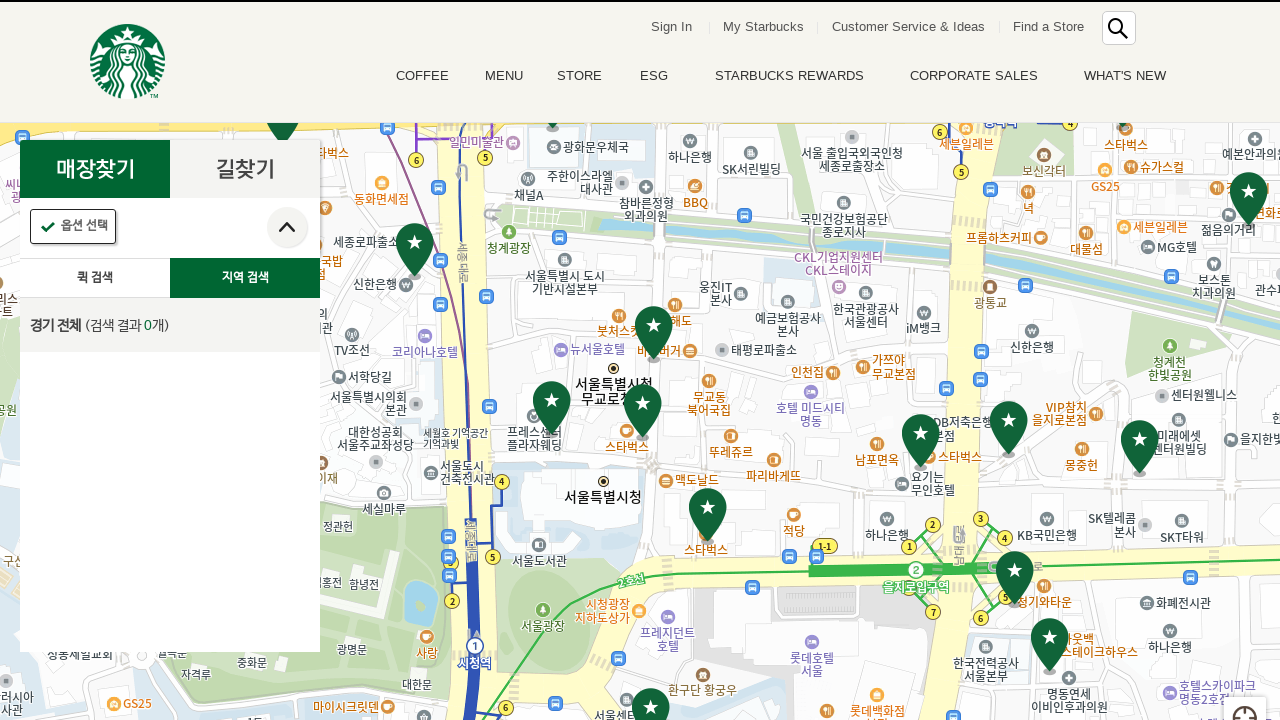

Waited 3 seconds for district selection to process
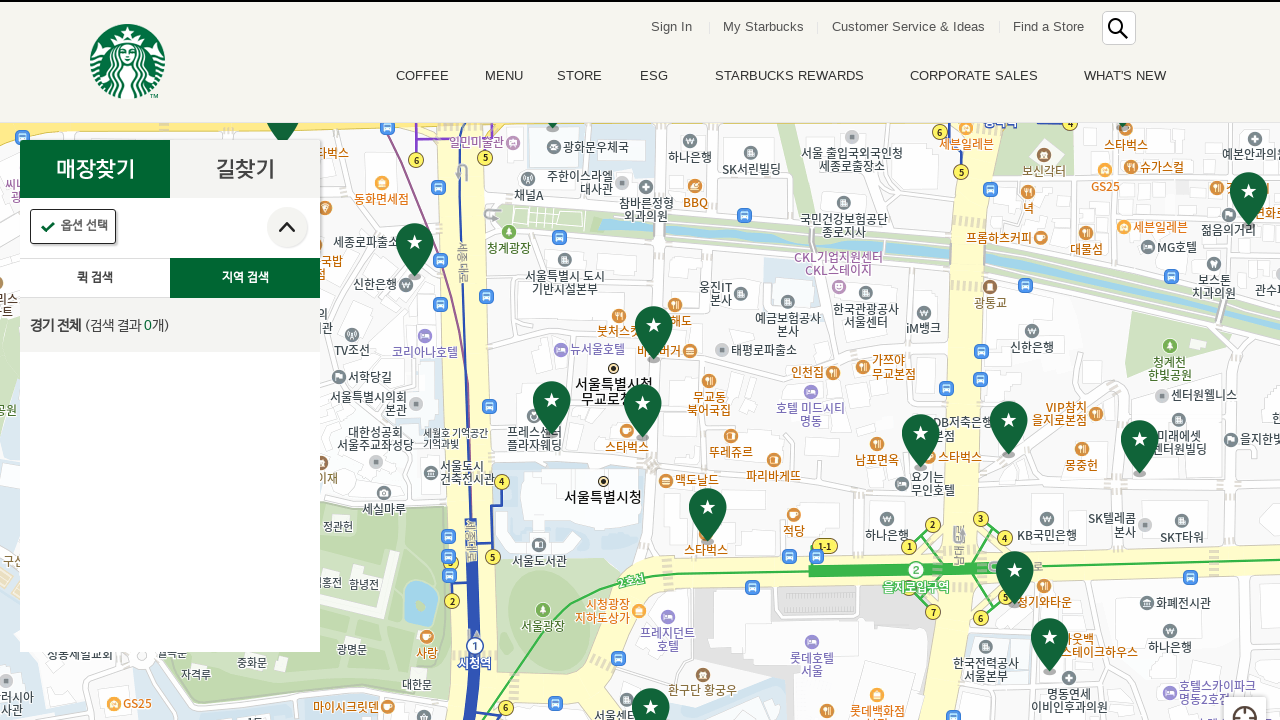

Store list loaded and ready
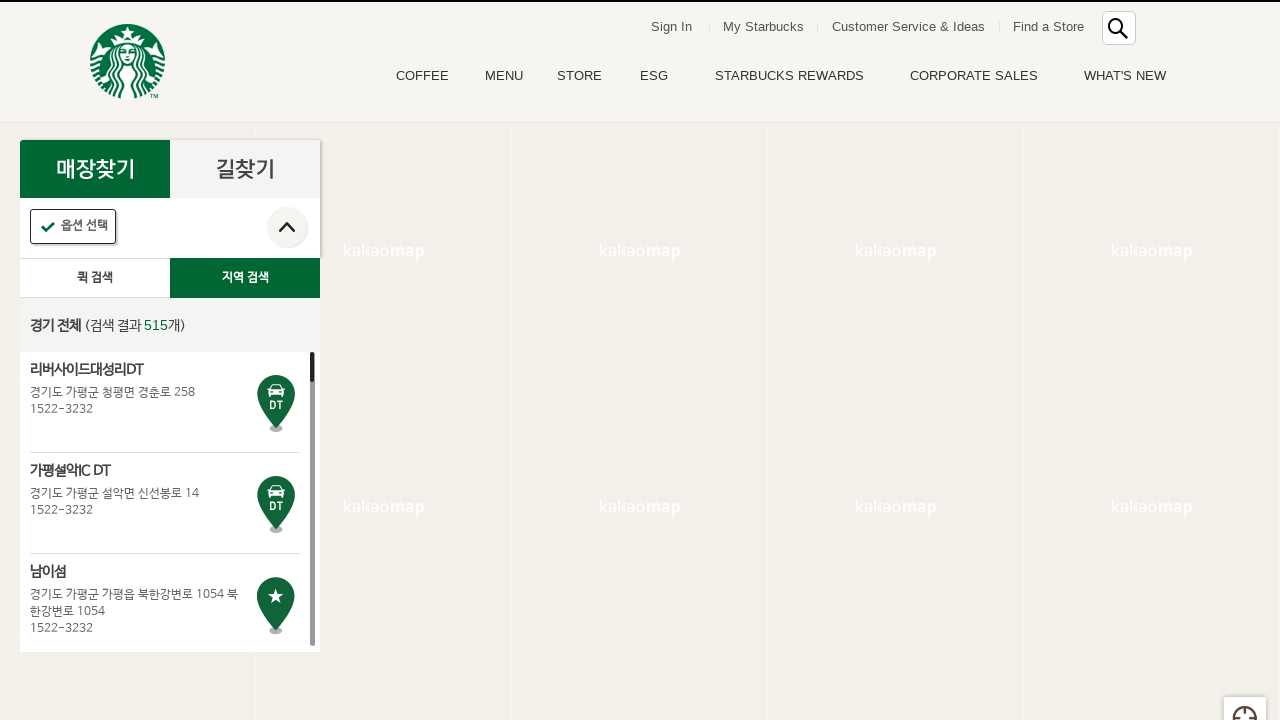

Clicked on first store from search results at (165, 402) on .quickSearchResultBoxSidoGugun .quickResultLstCon >> nth=0
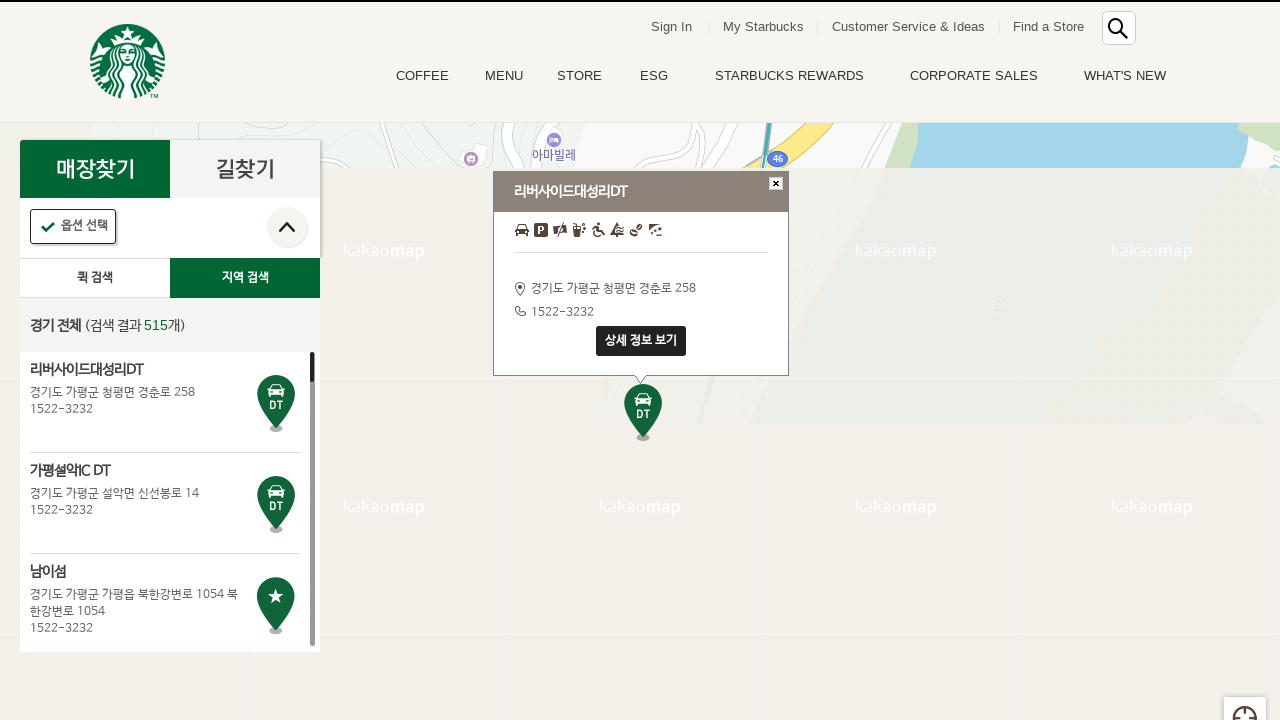

Waited 3 seconds for store detail popup to appear
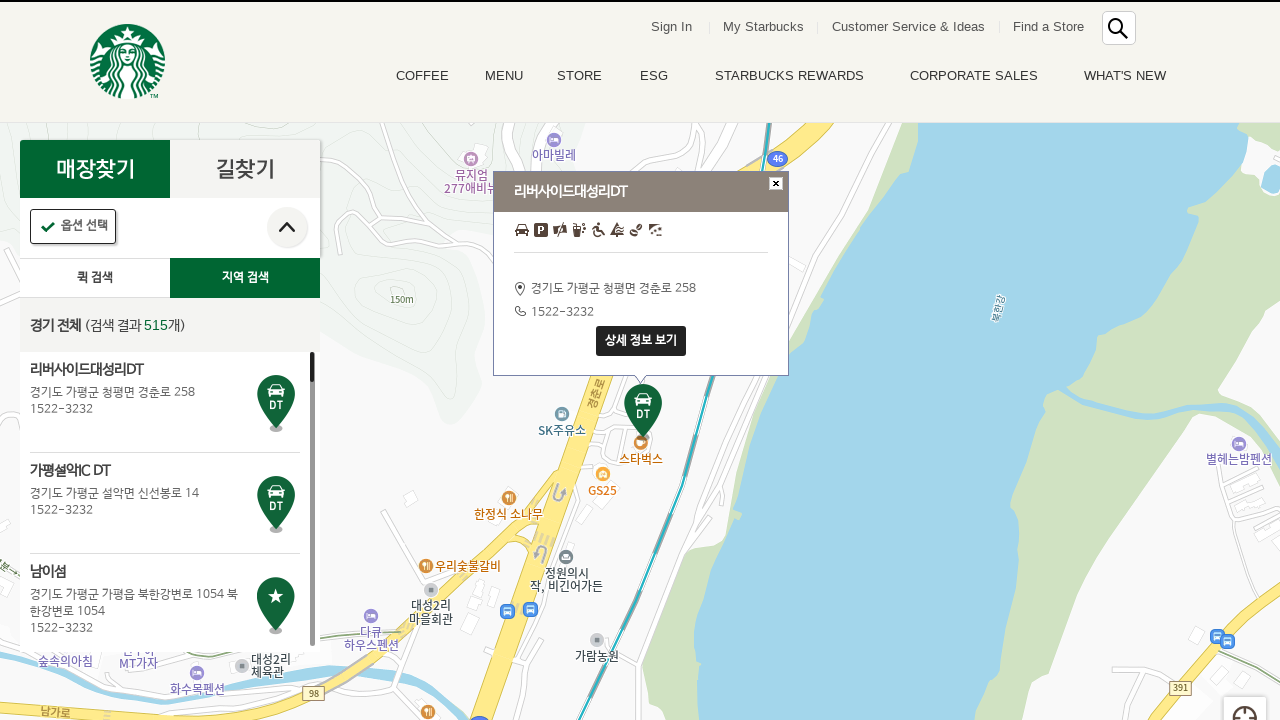

Store detail button became visible in popup
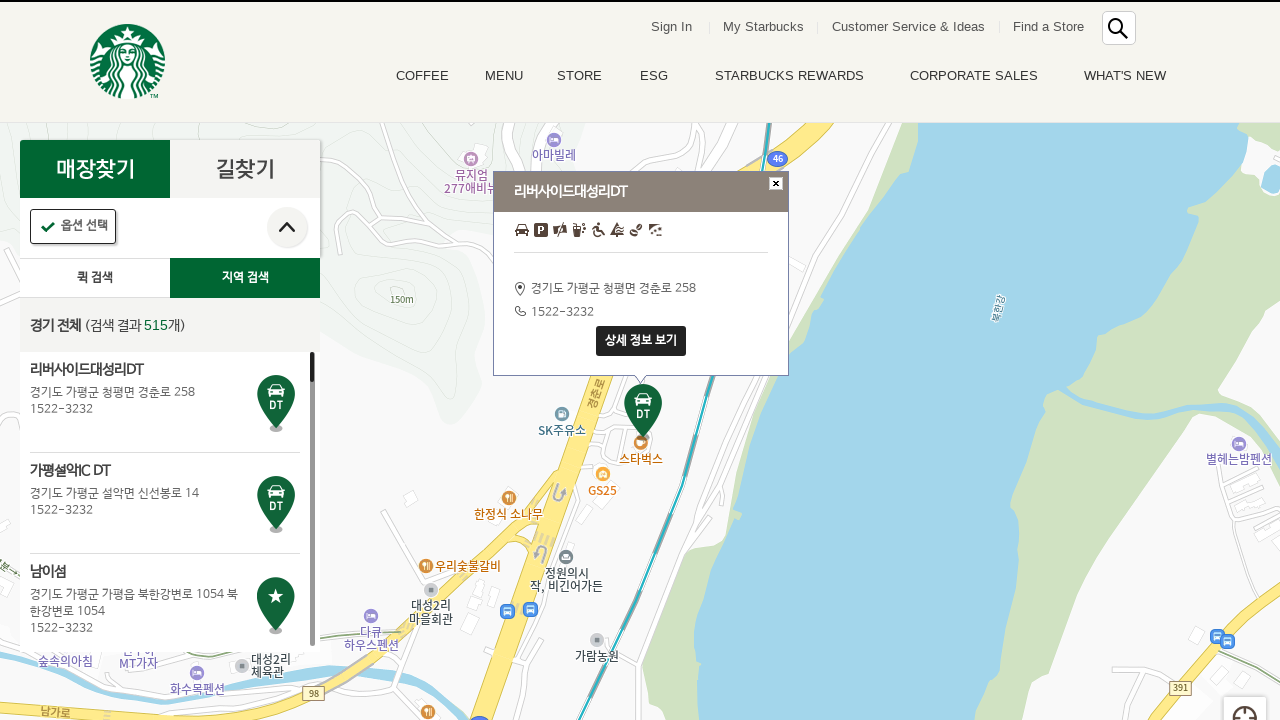

Clicked store detail button to open detailed view at (641, 341) on .map_marker_pop .btn_marker_detail
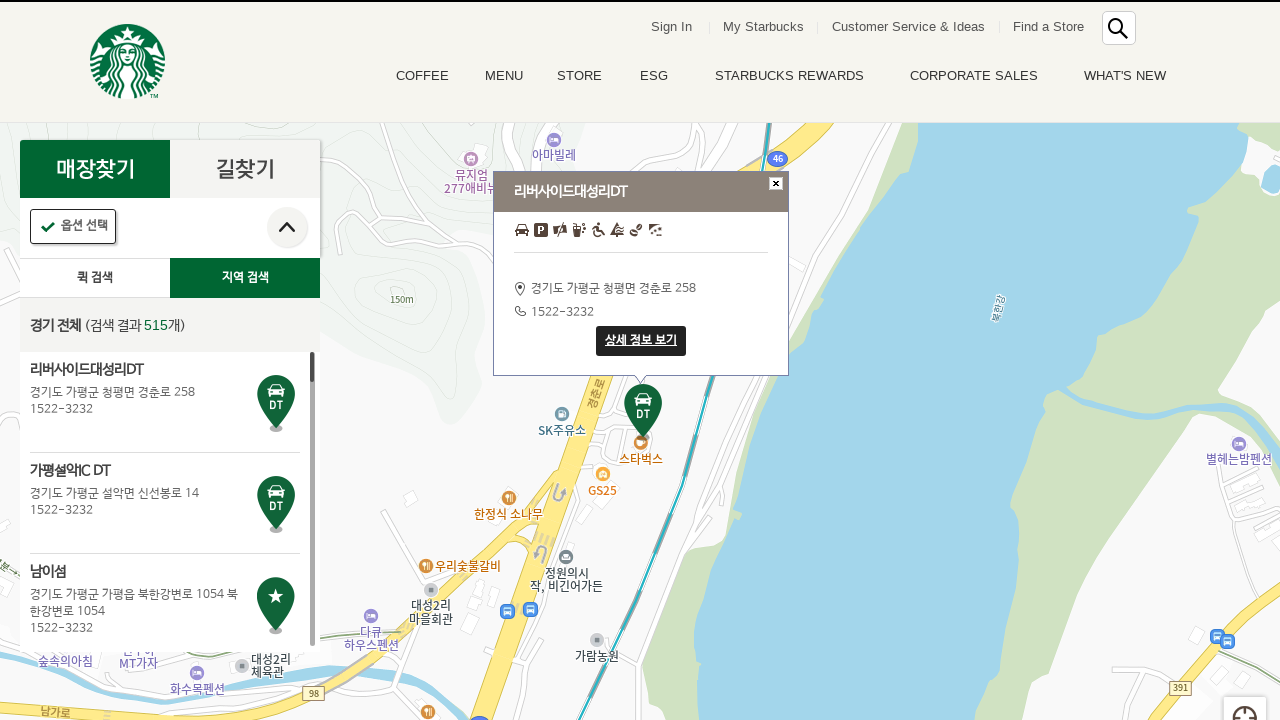

Waited 3 seconds for detail view to load
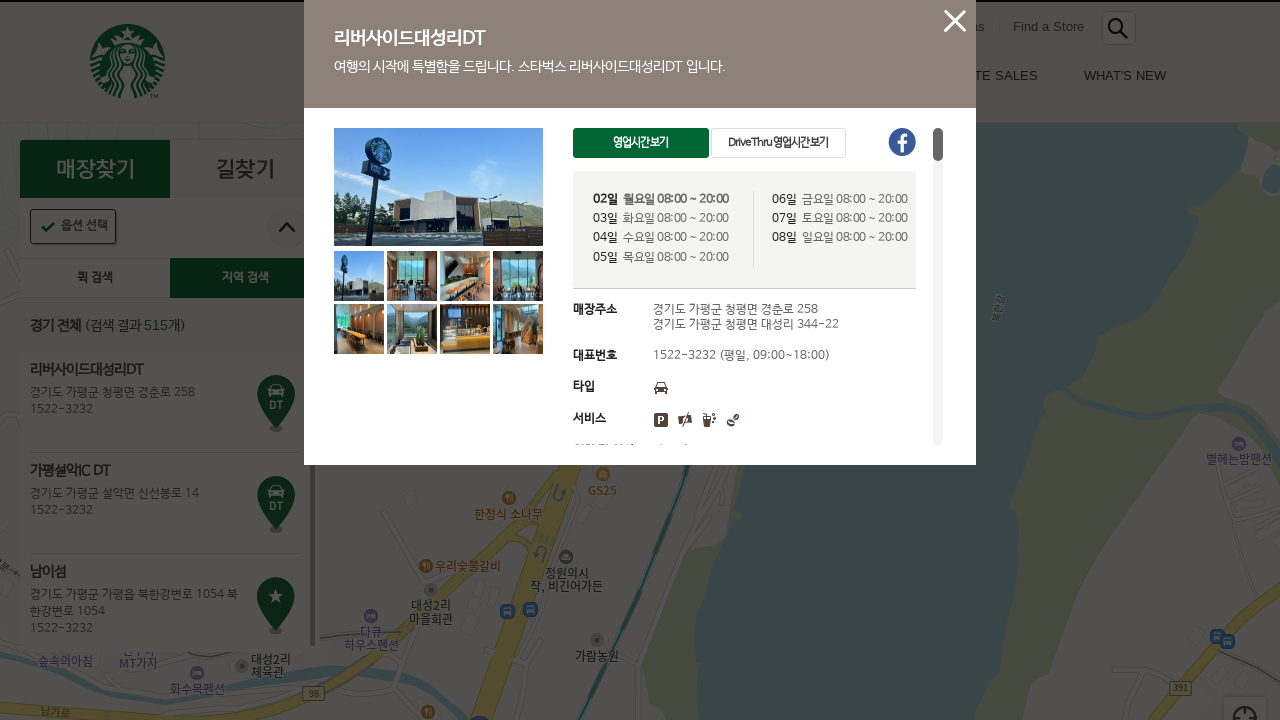

Close button became visible in detail popup
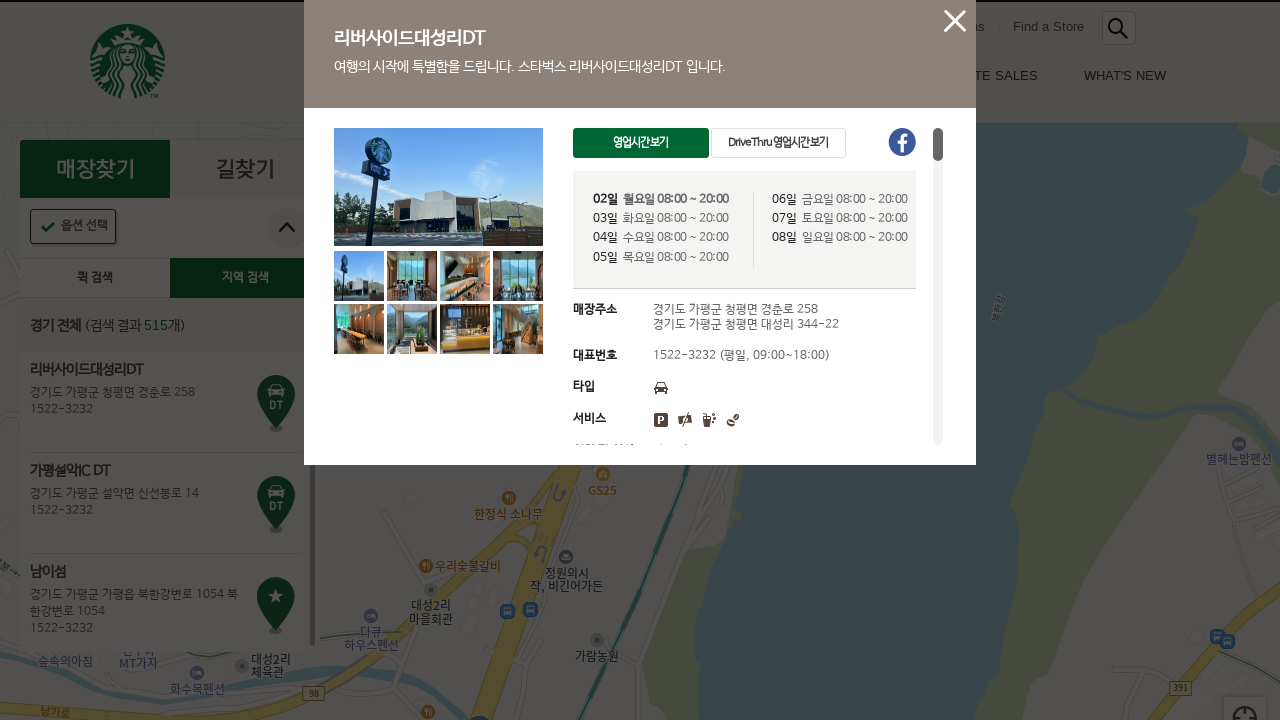

Clicked close button to close detail popup at (955, 21) on .btn_pop_close a
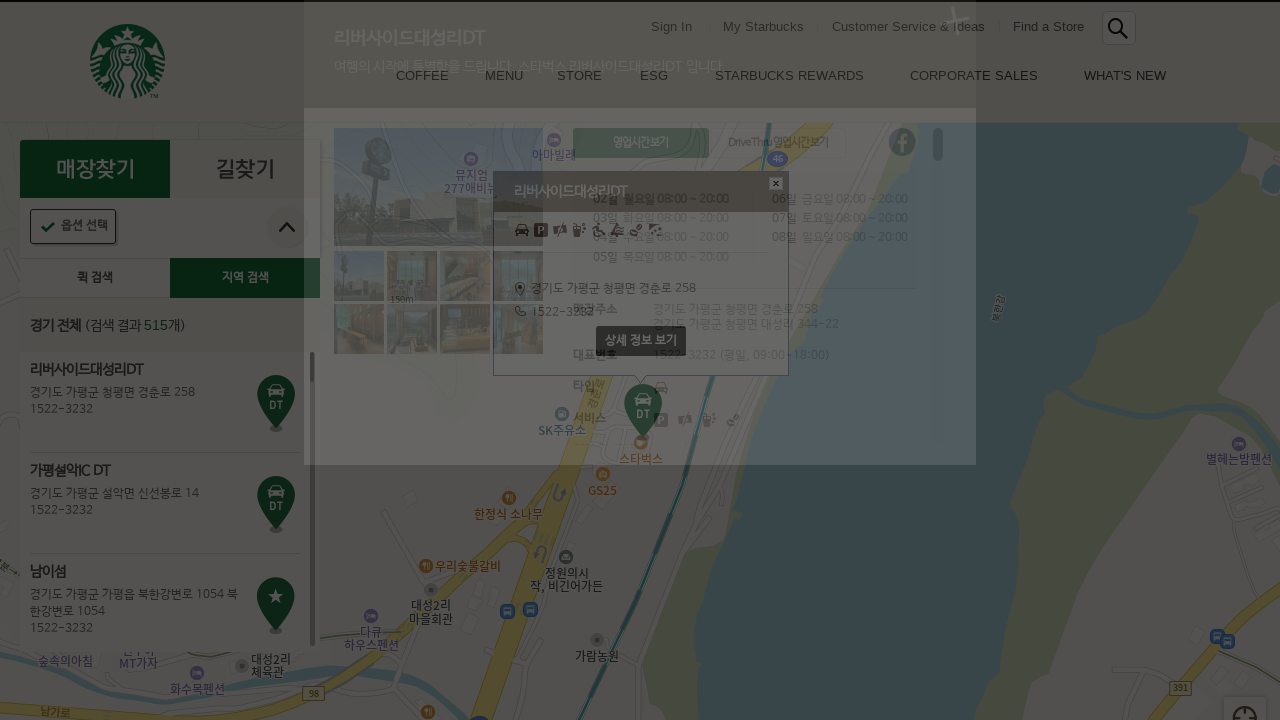

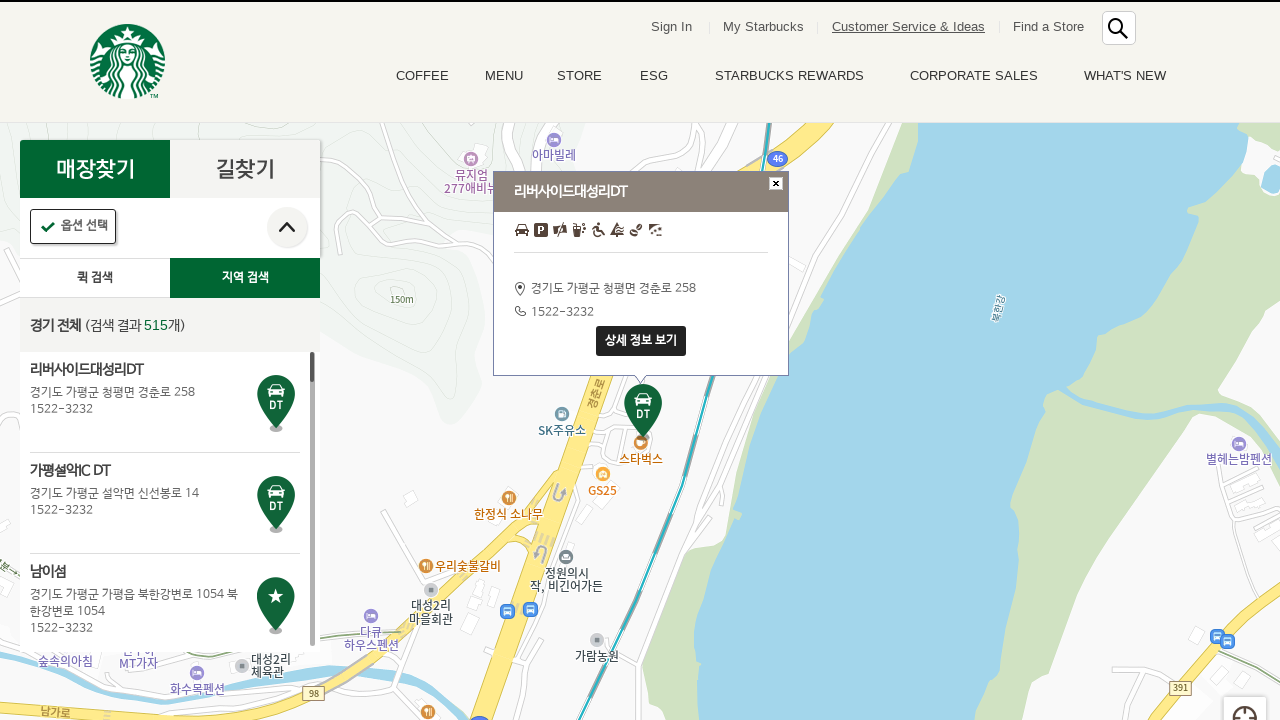